Tests scrolling to an element and entering text in a name field

Starting URL: https://formy-project.herokuapp.com/scroll

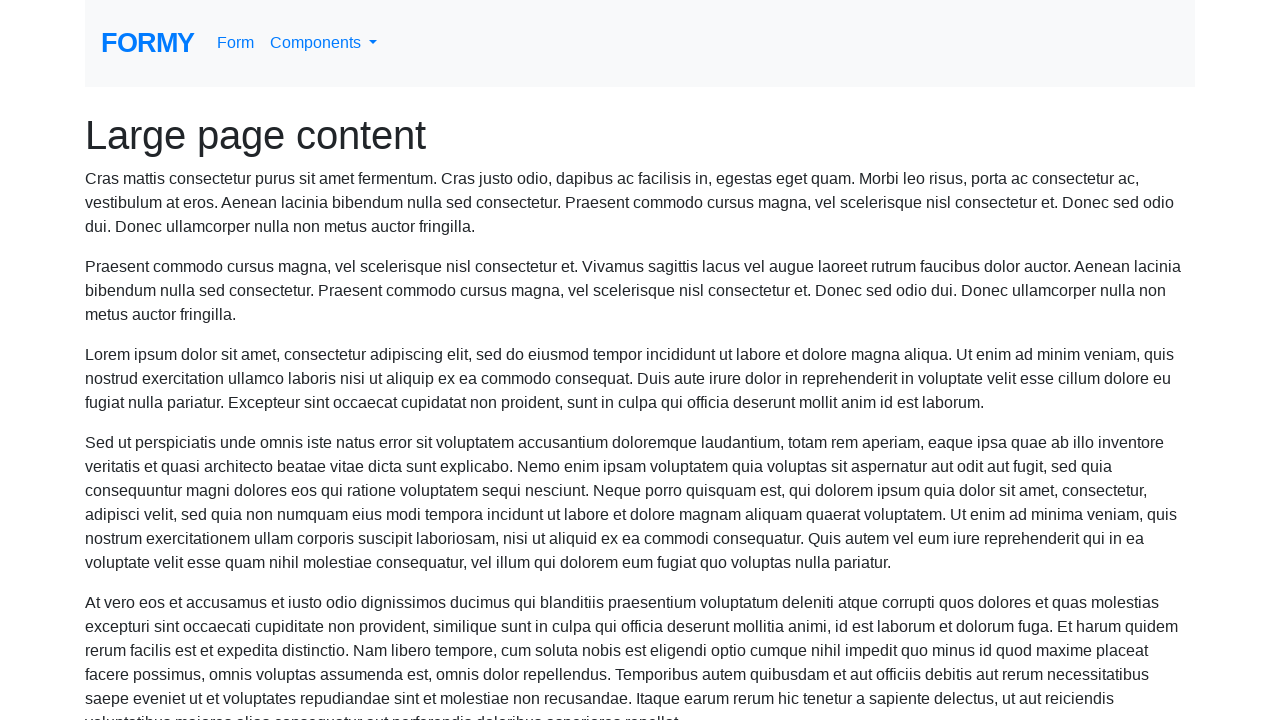

Scrolled to name field element
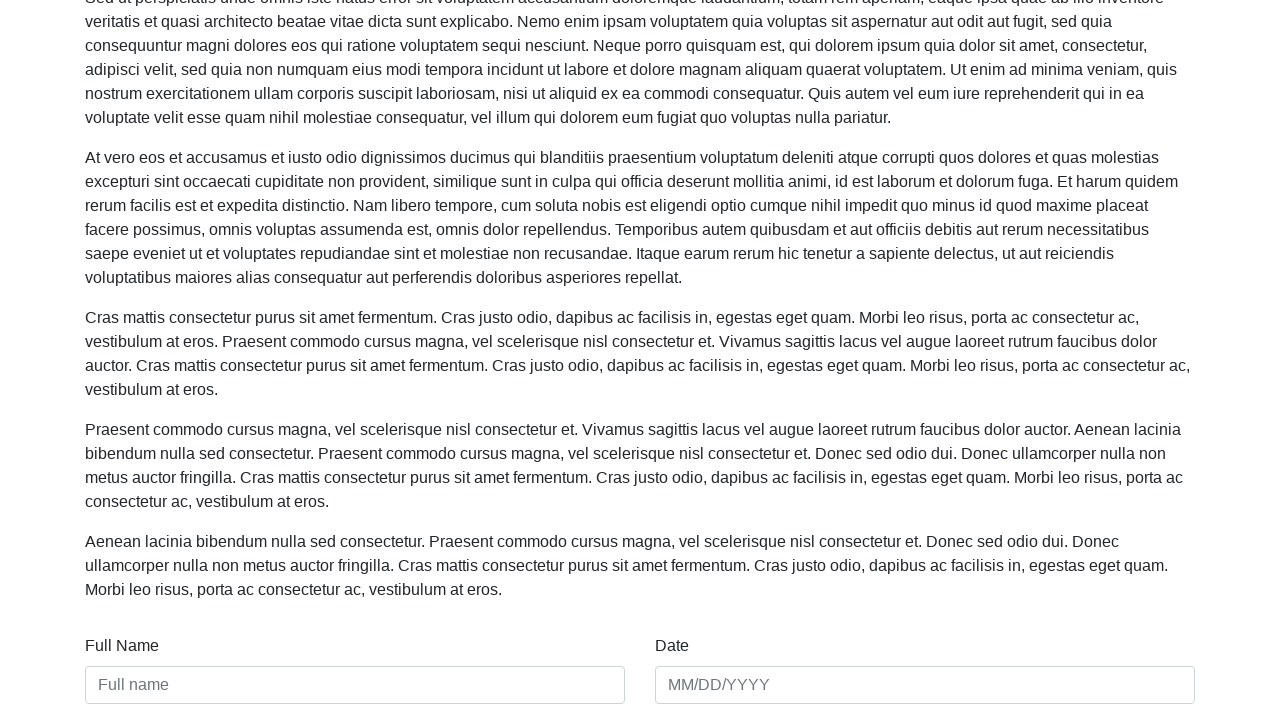

Entered 'sample user name' in the name field on #name
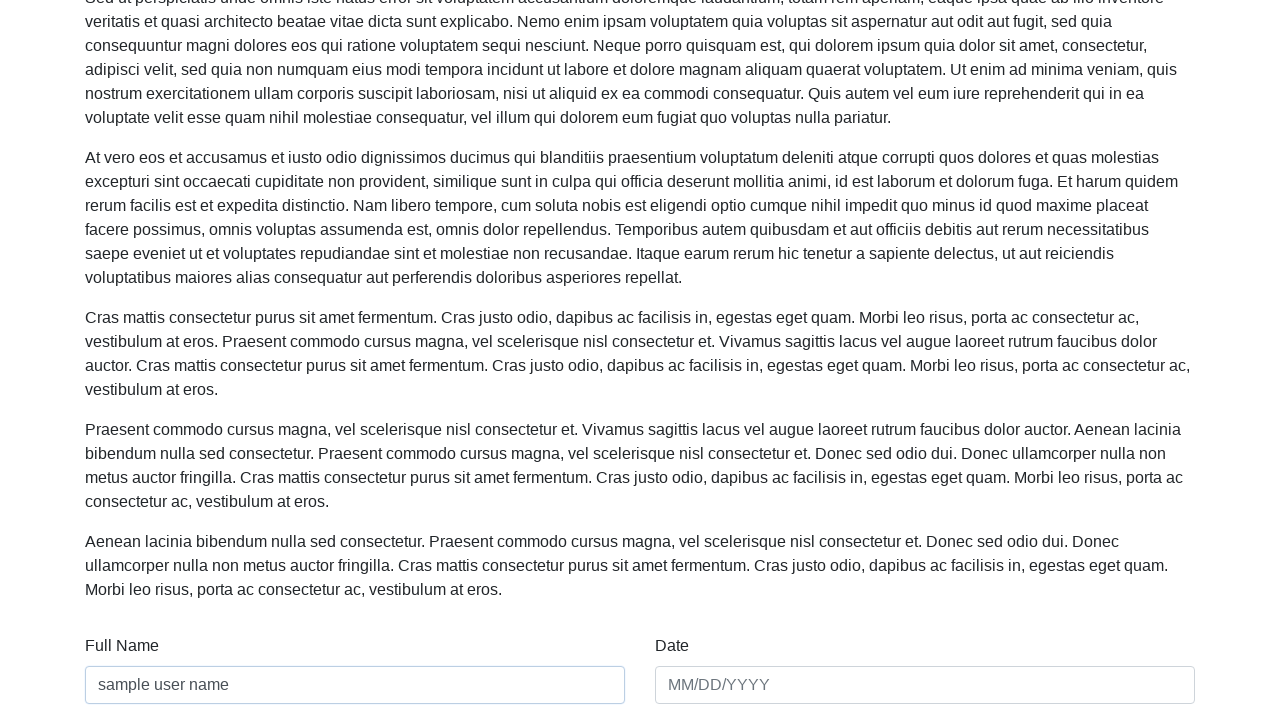

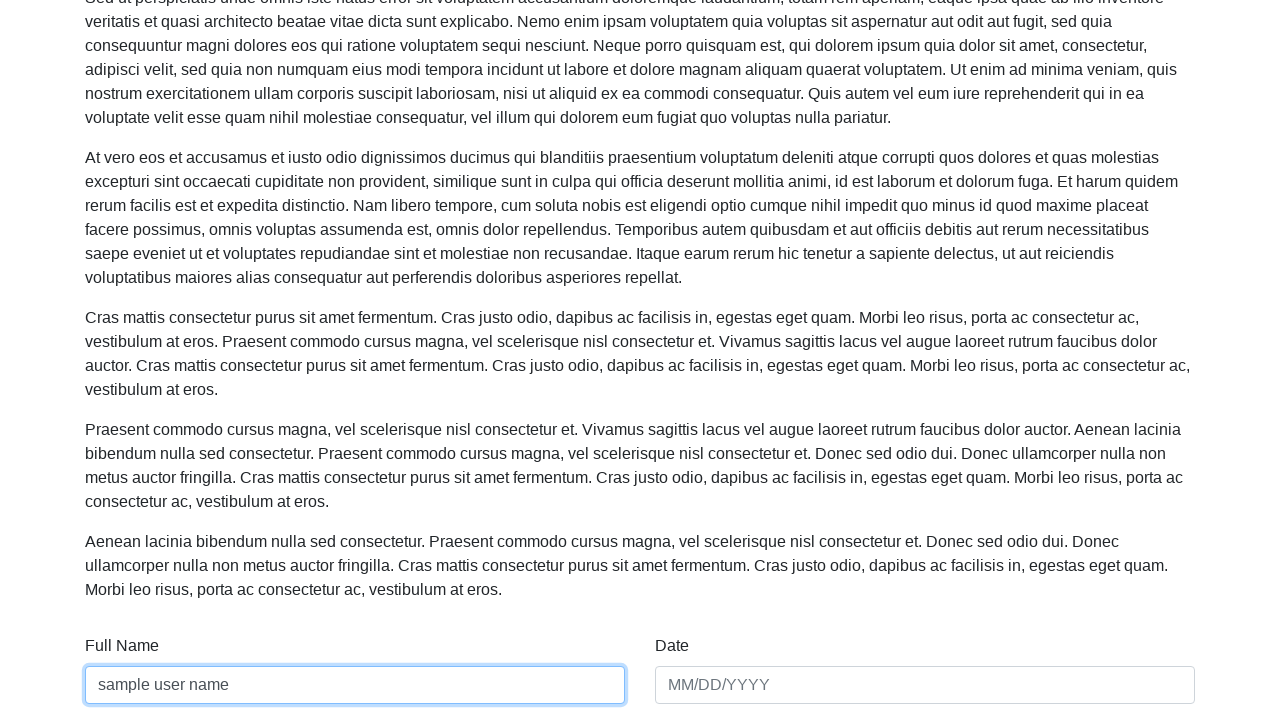